Tests form validation with too short employee number "12" expecting number error to be displayed

Starting URL: https://elenarivero.github.io/Ejercicio2/index.html

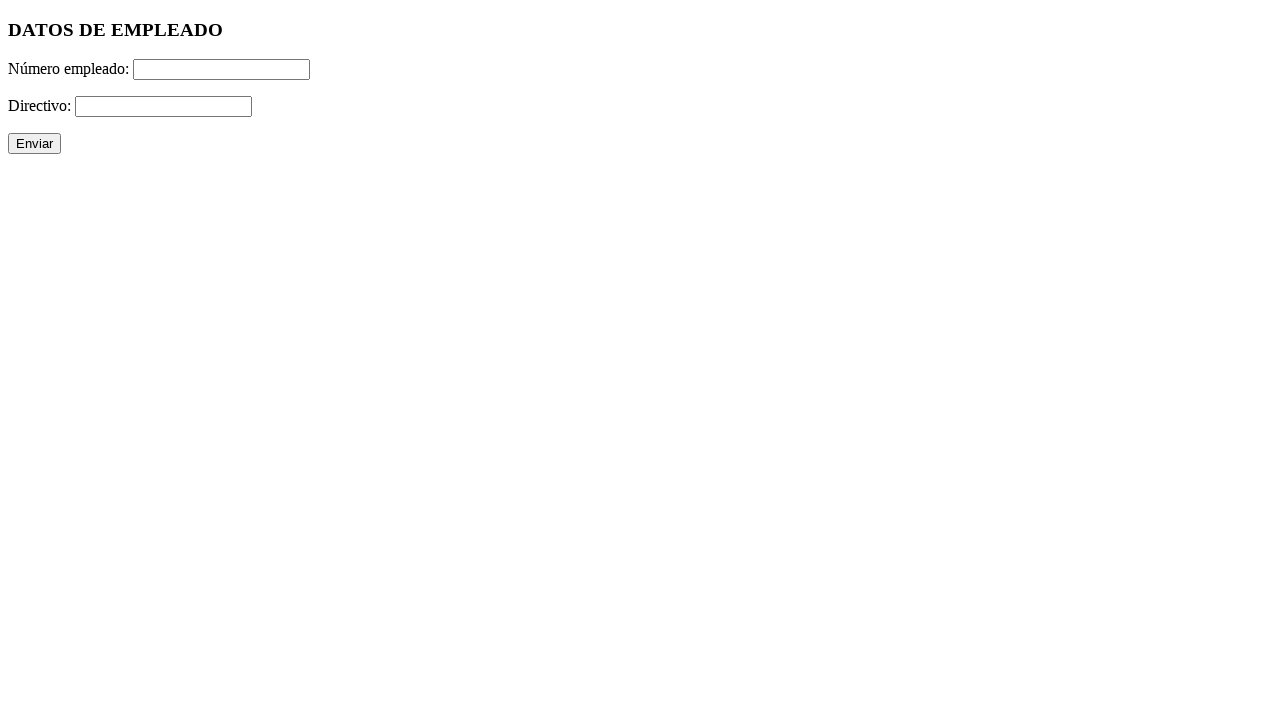

Filled employee number field with too short value '12' on #numero
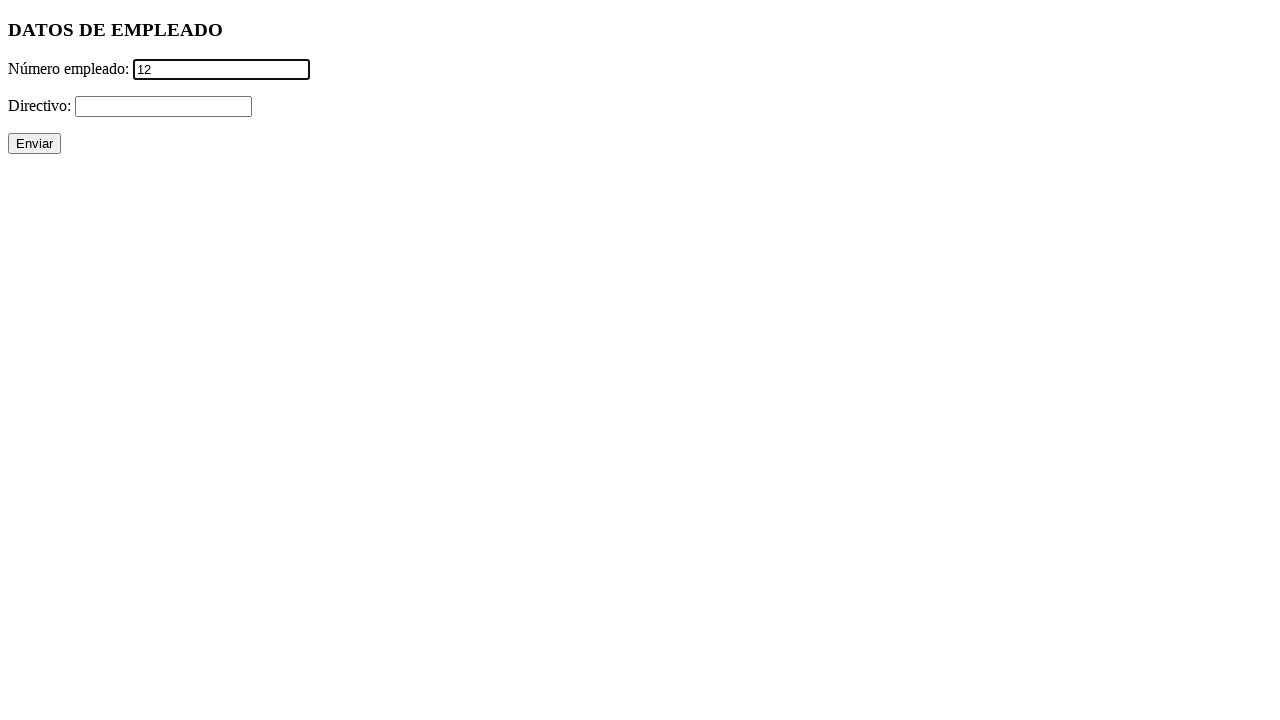

Filled directivo field with '+' on #directivo
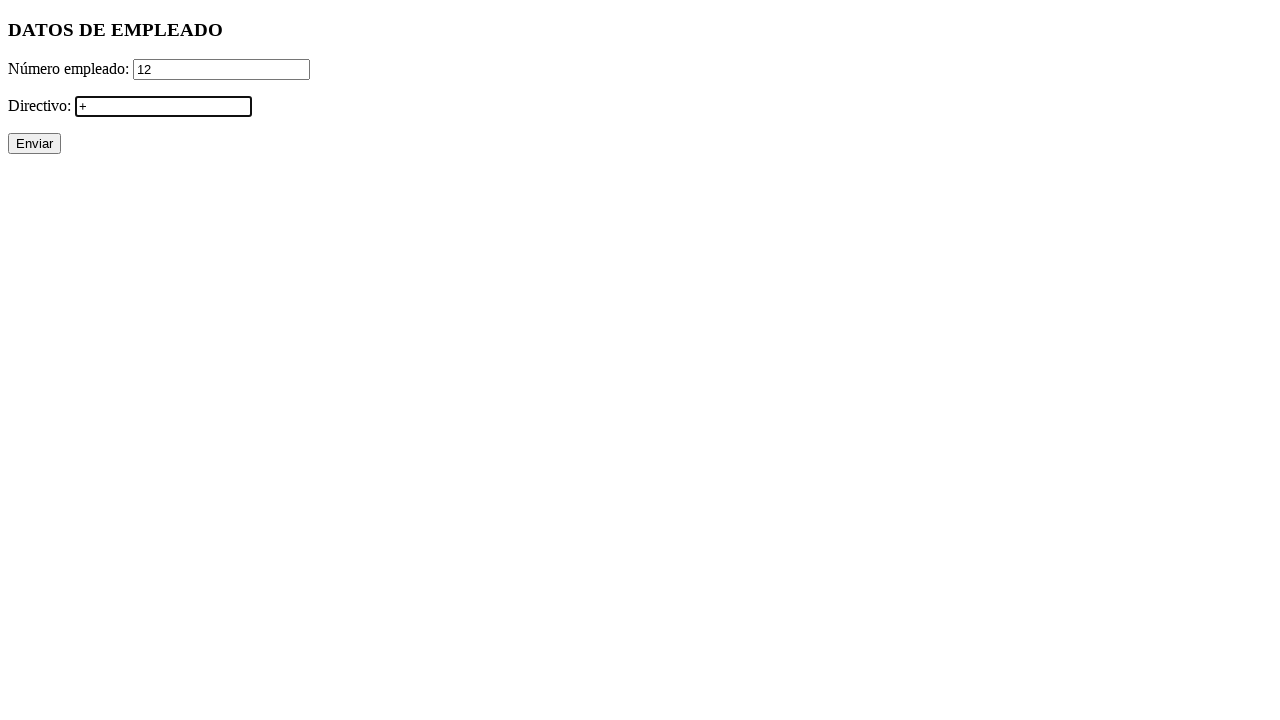

Clicked submit button at (34, 144) on xpath=//p/input[@type='submit']
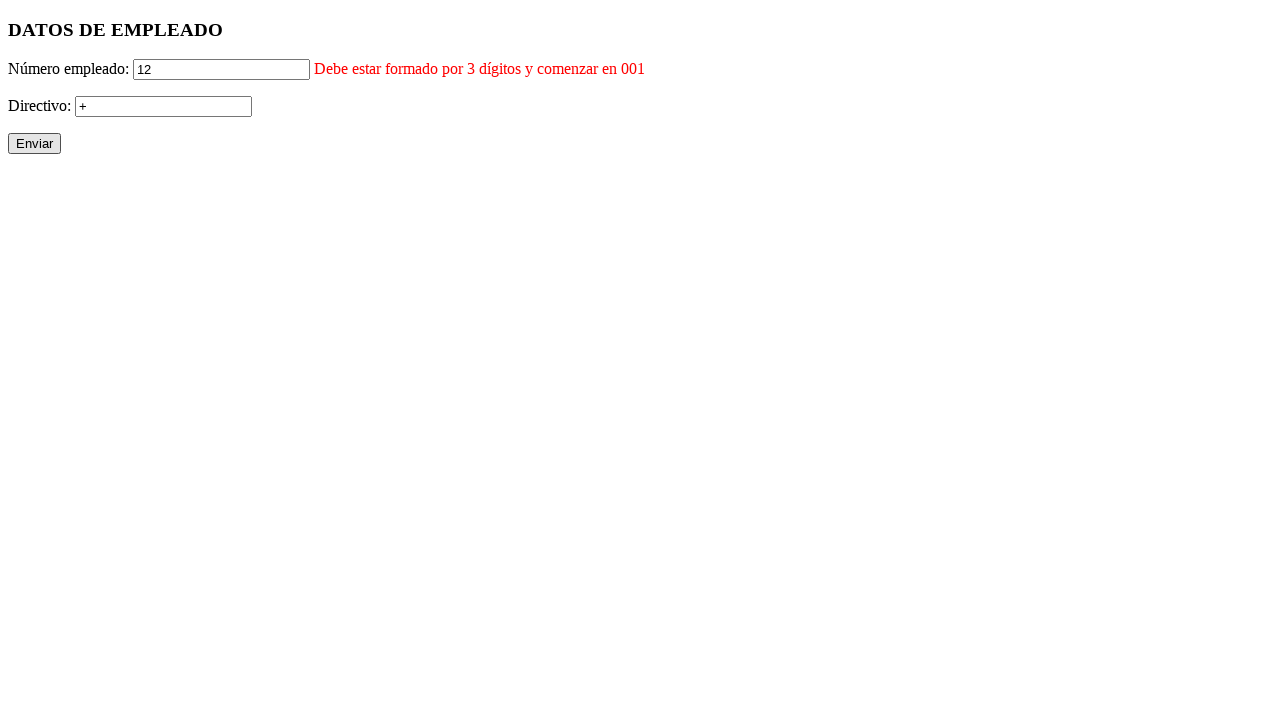

Form validation error for employee number appeared
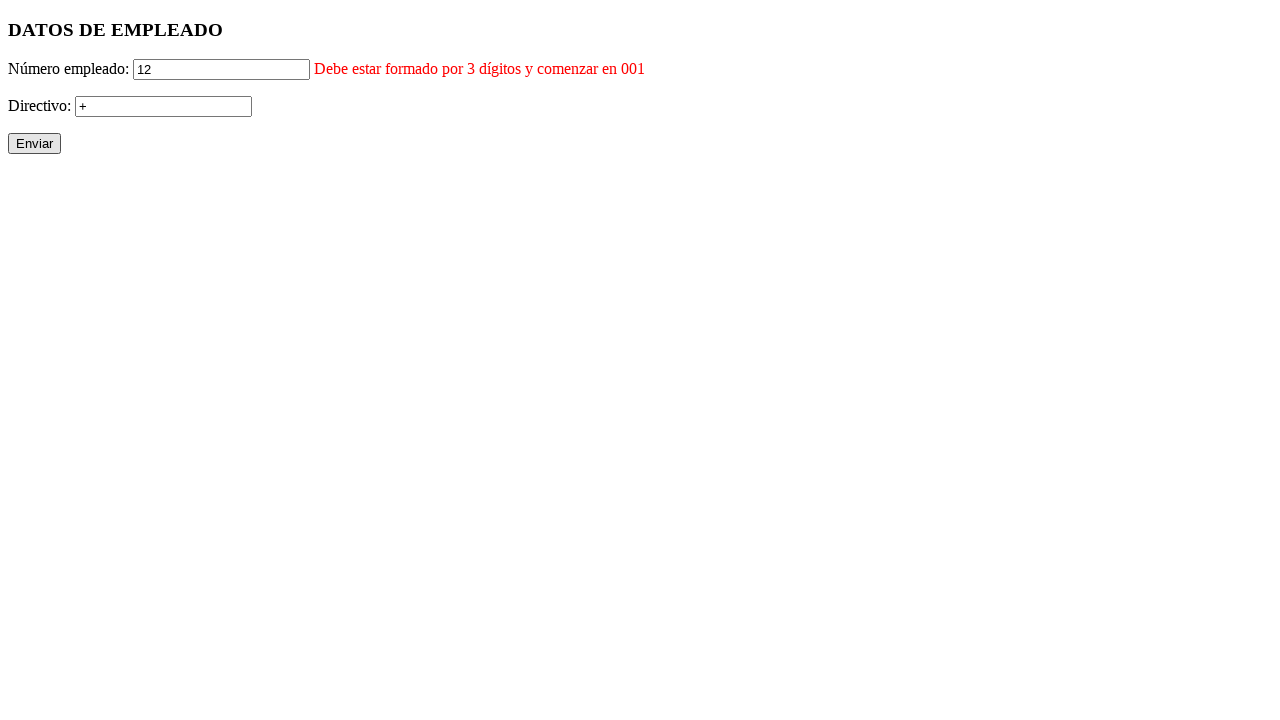

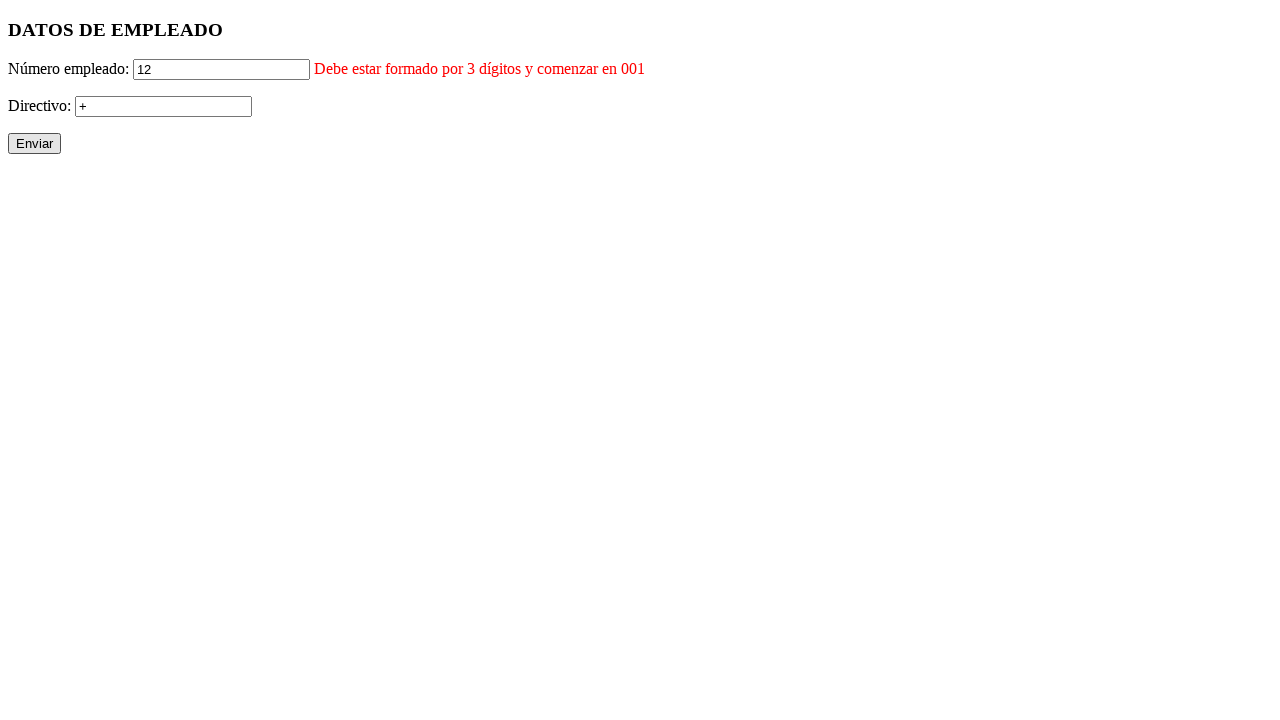